Navigates to The Internet test site and clicks on the File Download link to access the file download page

Starting URL: https://the-internet.herokuapp.com/

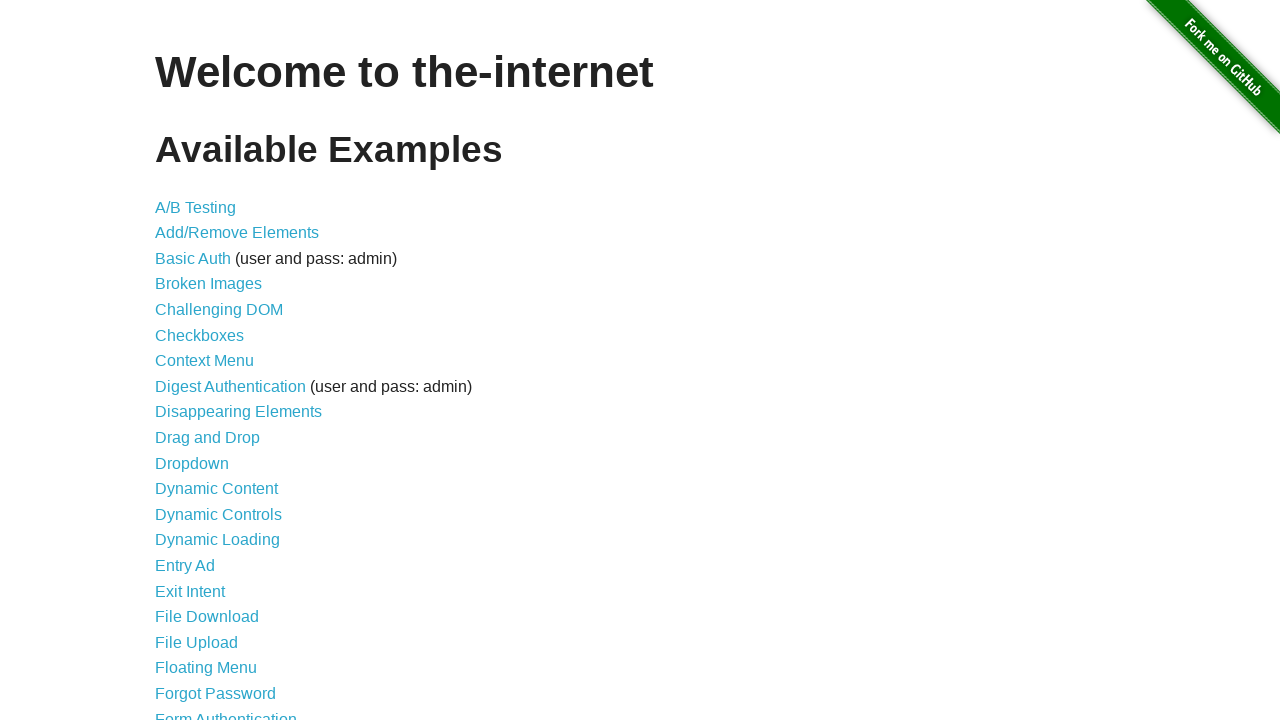

Navigated to The Internet test site homepage
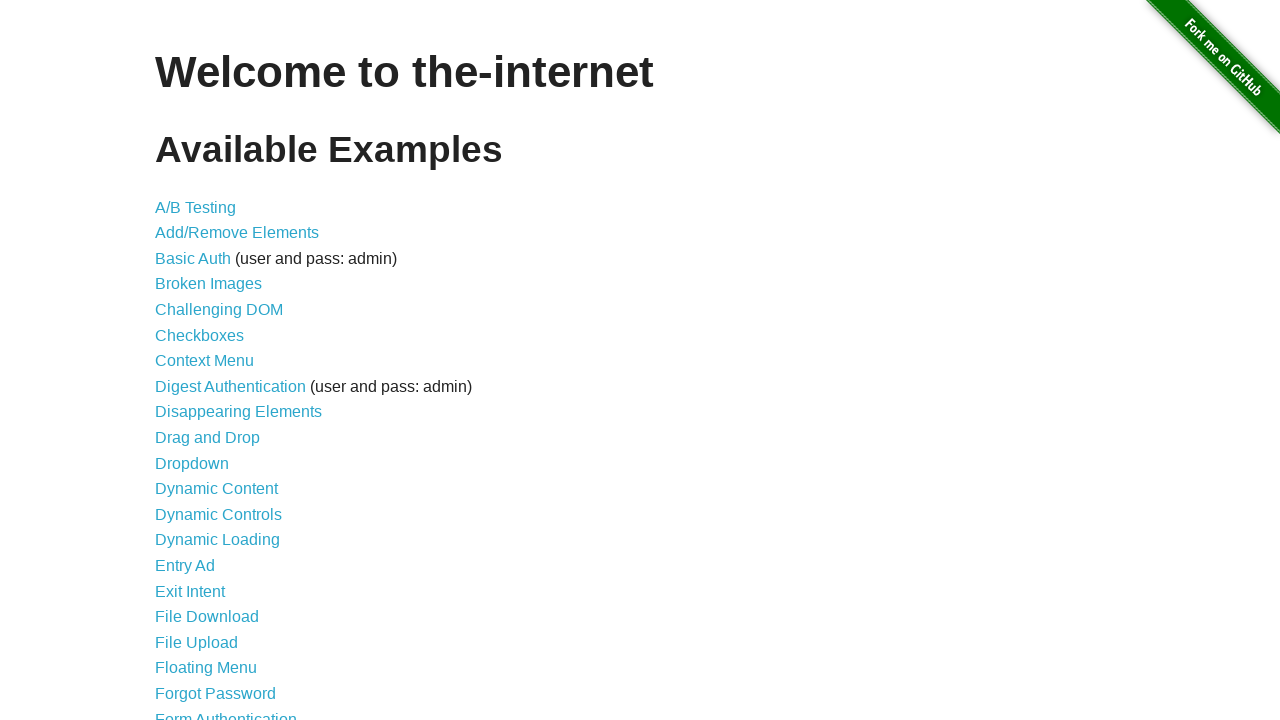

Clicked on the File Download link to access the file download page at (207, 617) on text=File Download
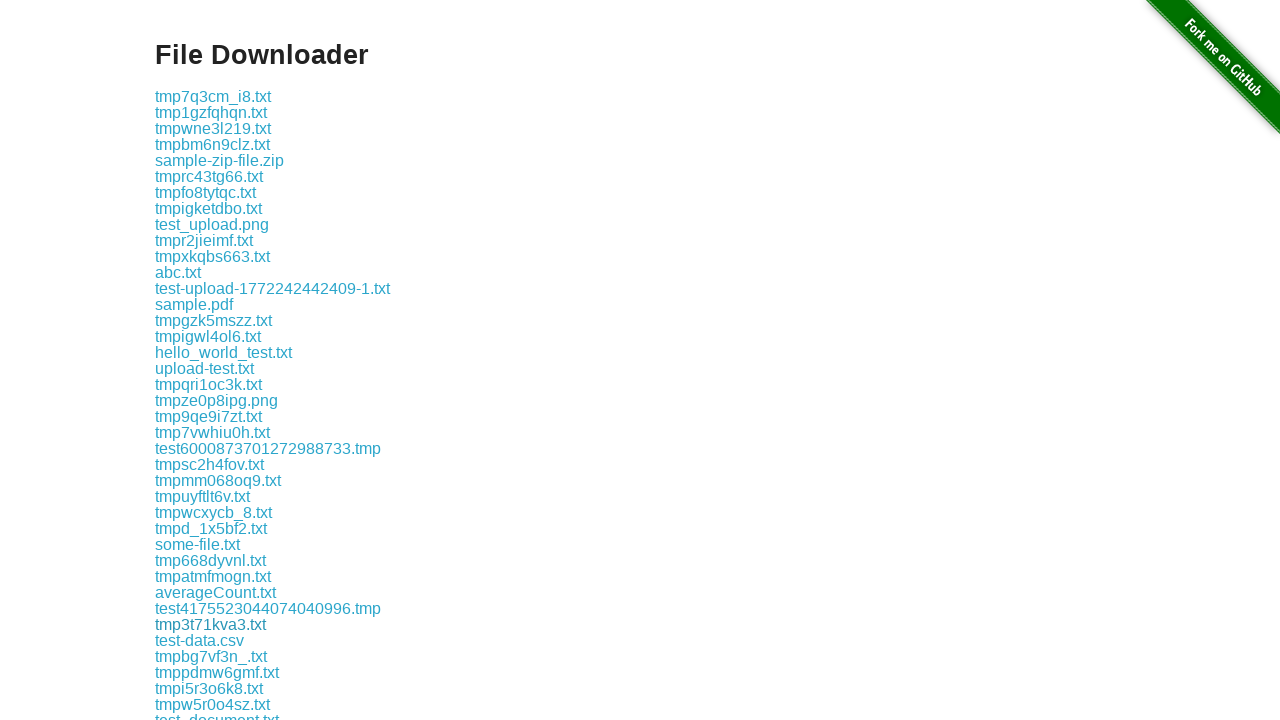

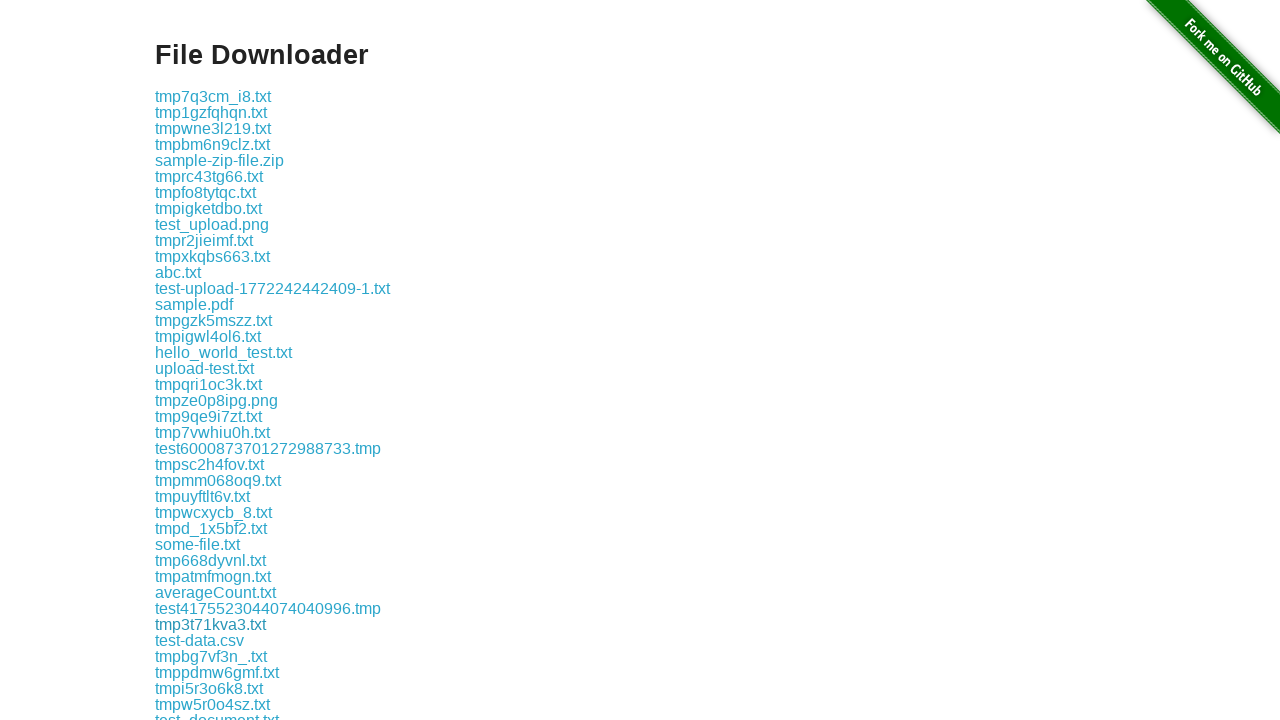